Launches a browser and navigates to the SpiceJet website to verify the site loads successfully

Starting URL: https://www.spicejet.com/

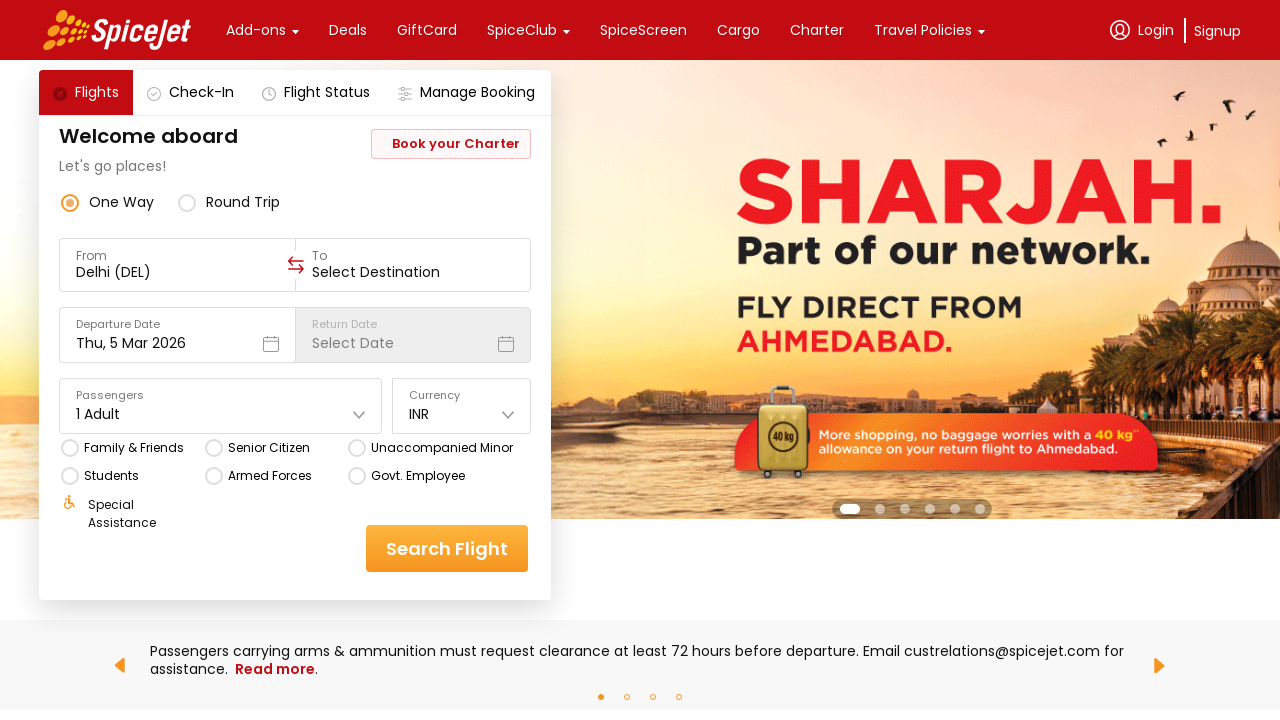

Waited for page to reach networkidle state
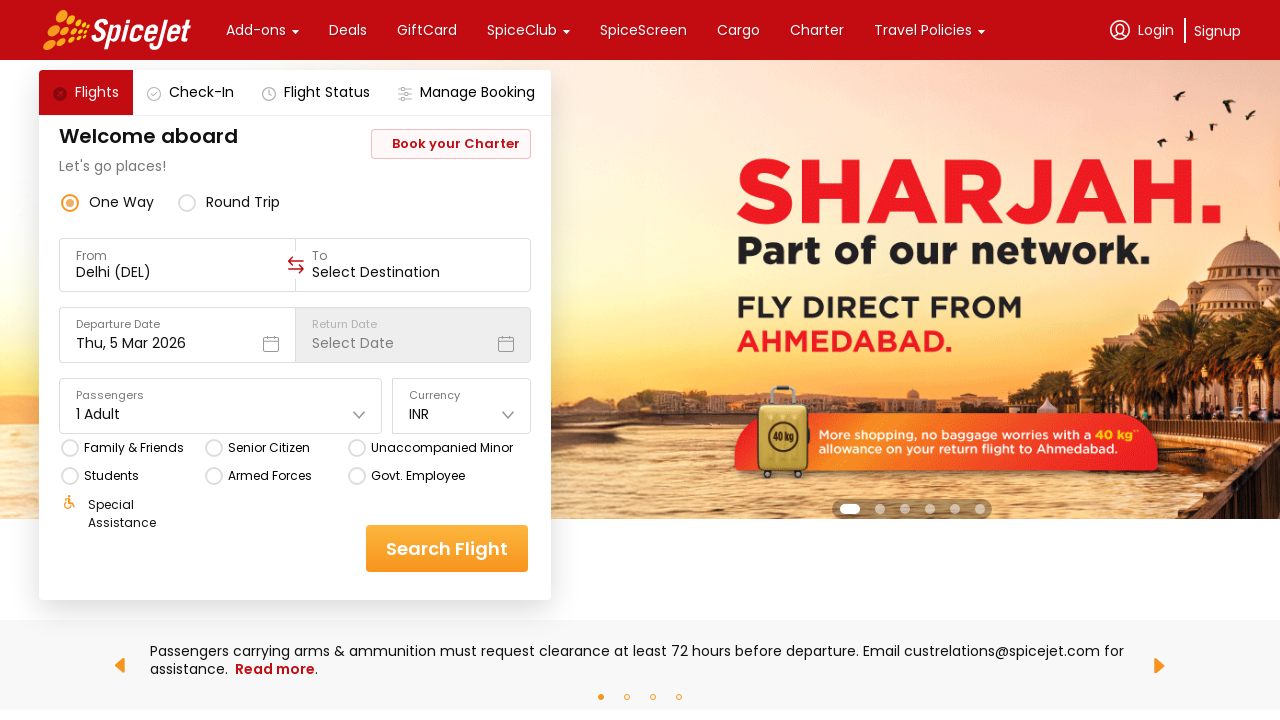

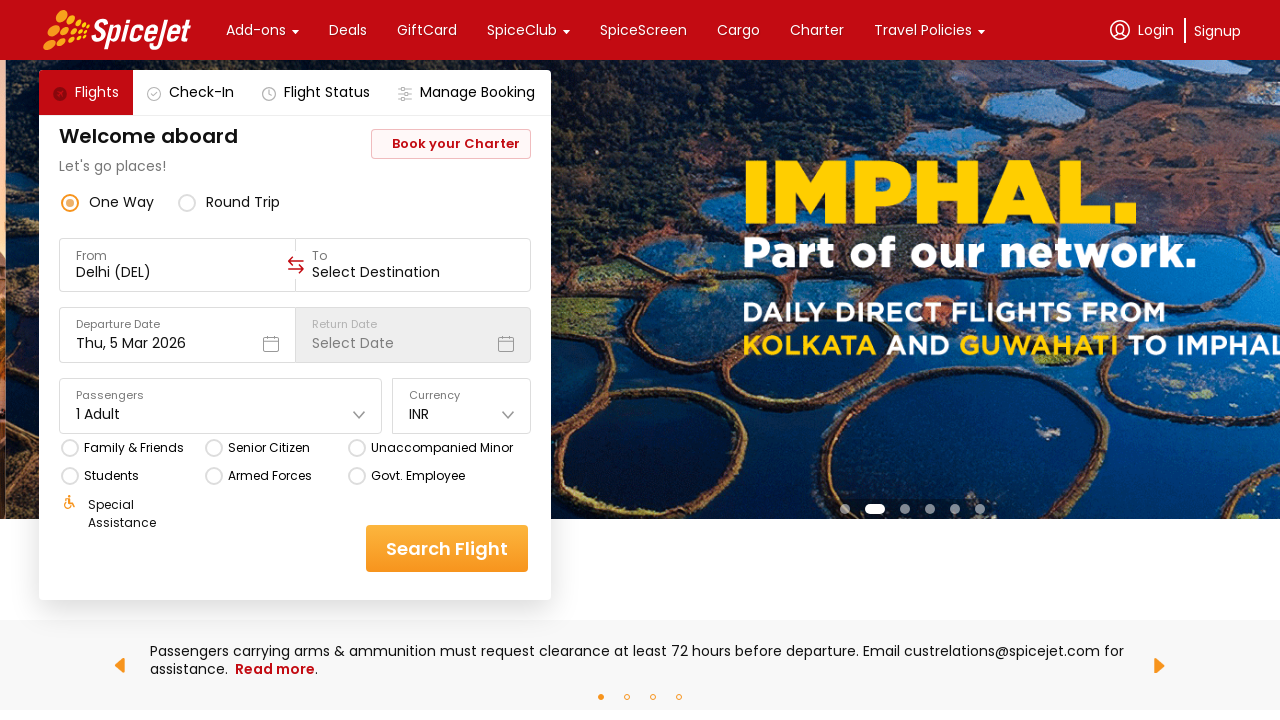